Sums all amounts in the product table and verifies the total matches the 'Total Amount Collected' value

Starting URL: https://www.rahulshettyacademy.com/AutomationPractice/

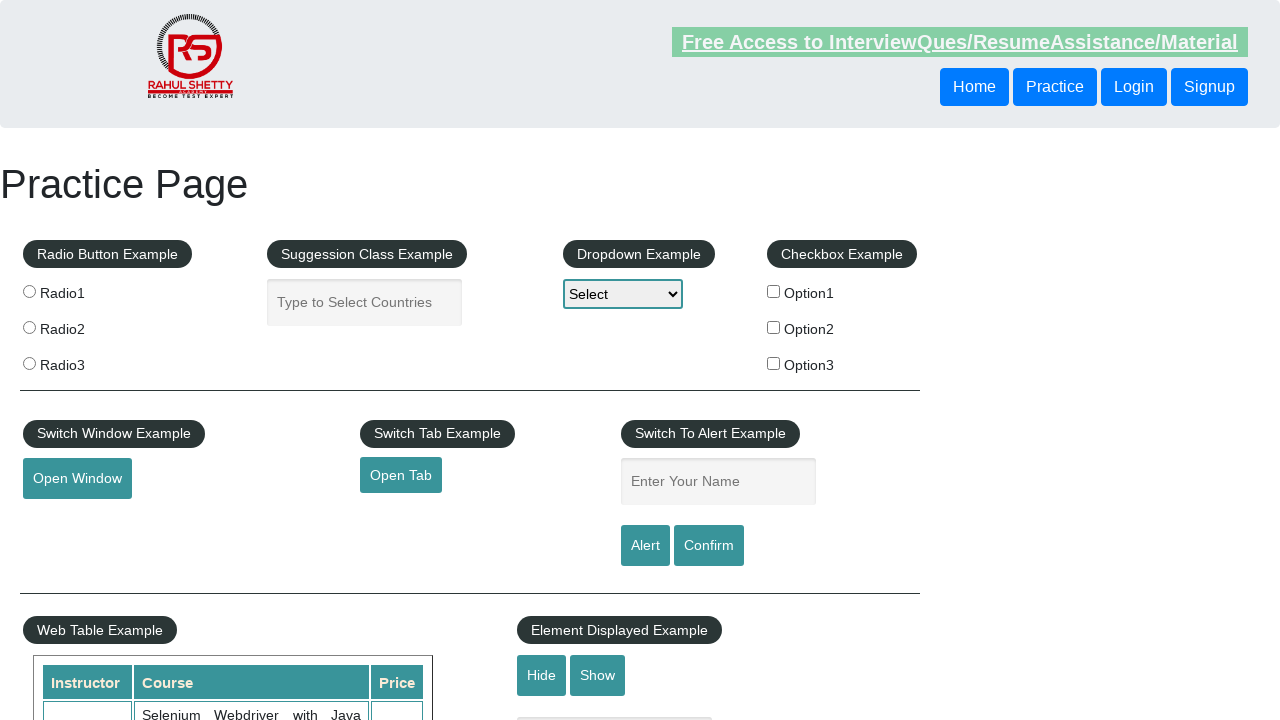

Waited for product table to be visible
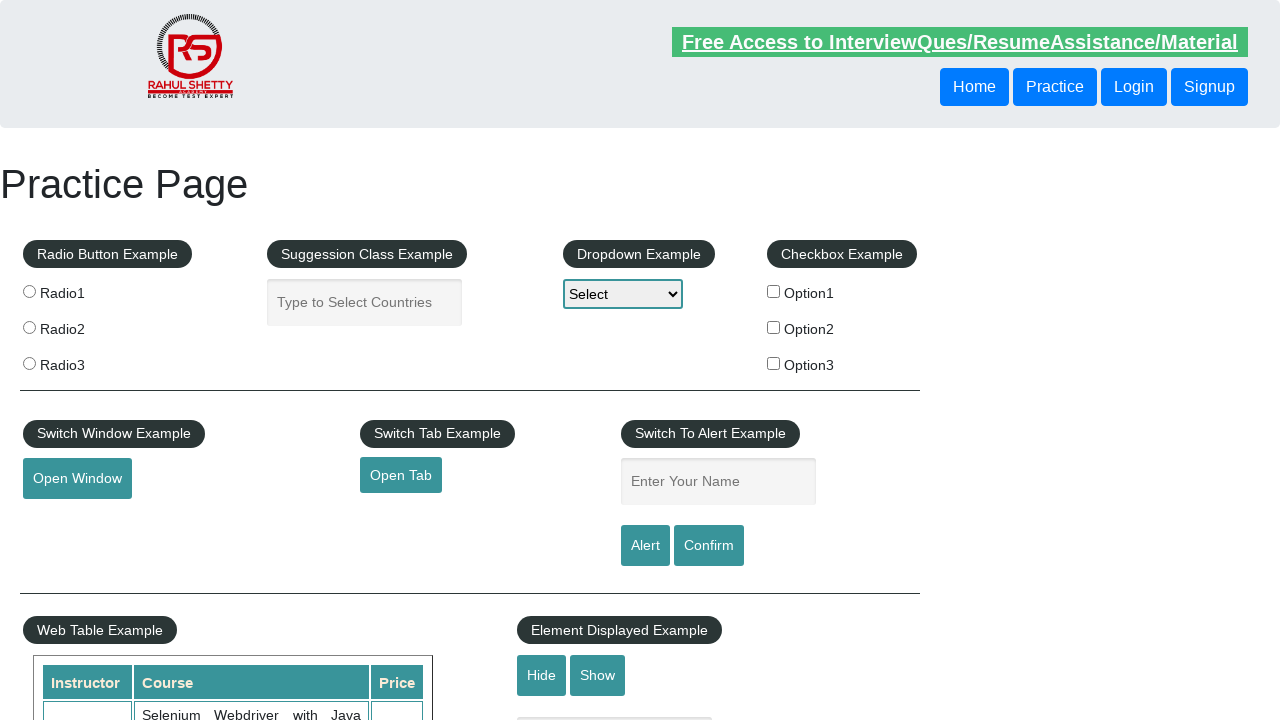

Retrieved all rows from product table
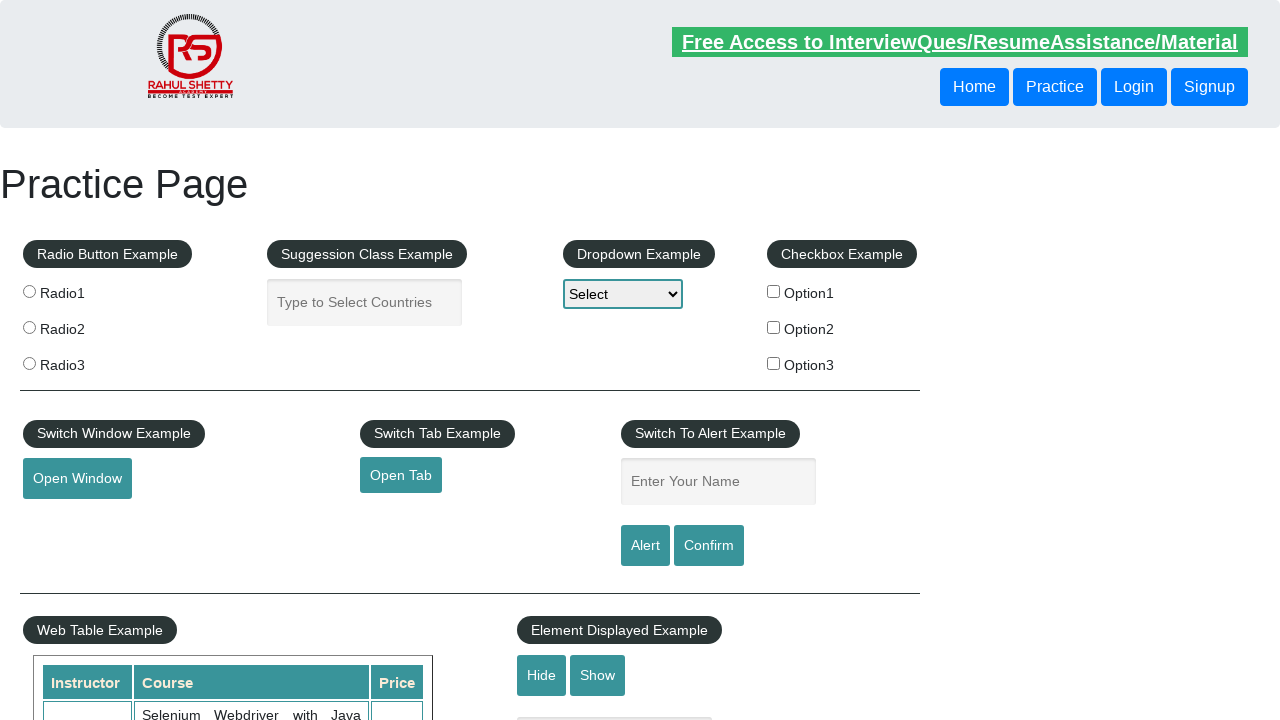

Retrieved 4 cells from current row
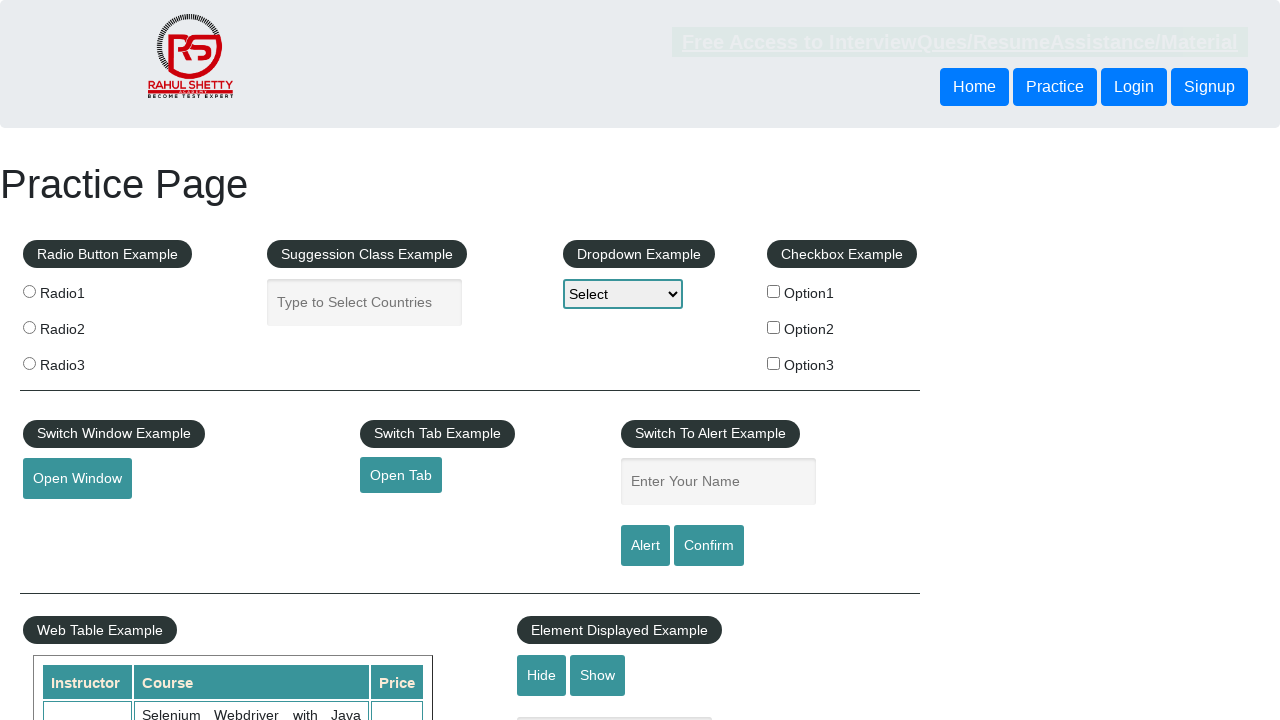

Extracted amount 28 from row; running total: 28
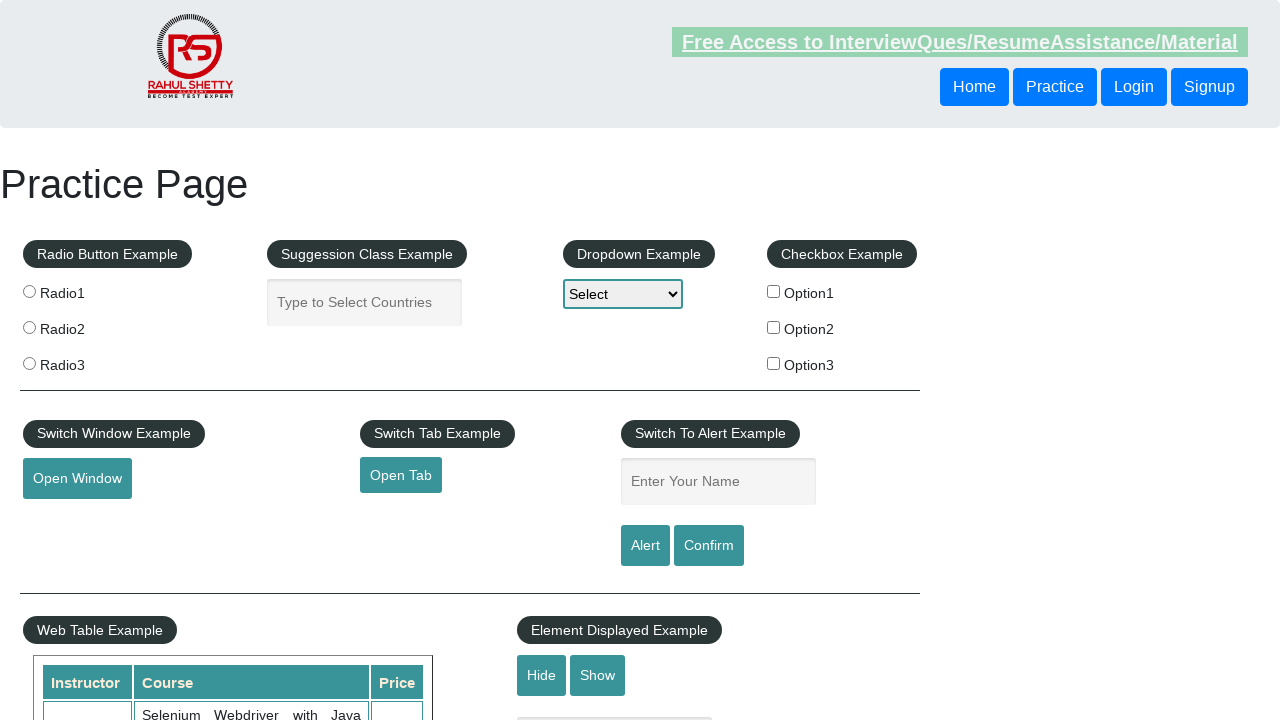

Retrieved 4 cells from current row
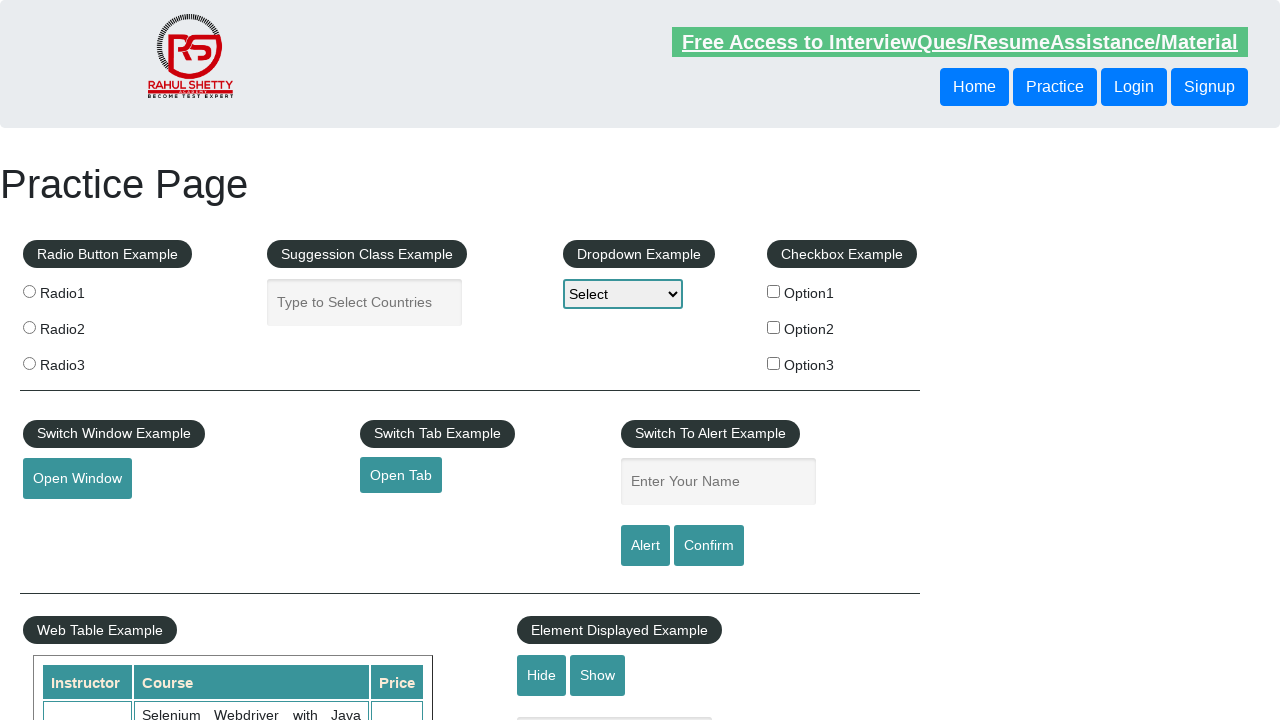

Extracted amount 23 from row; running total: 51
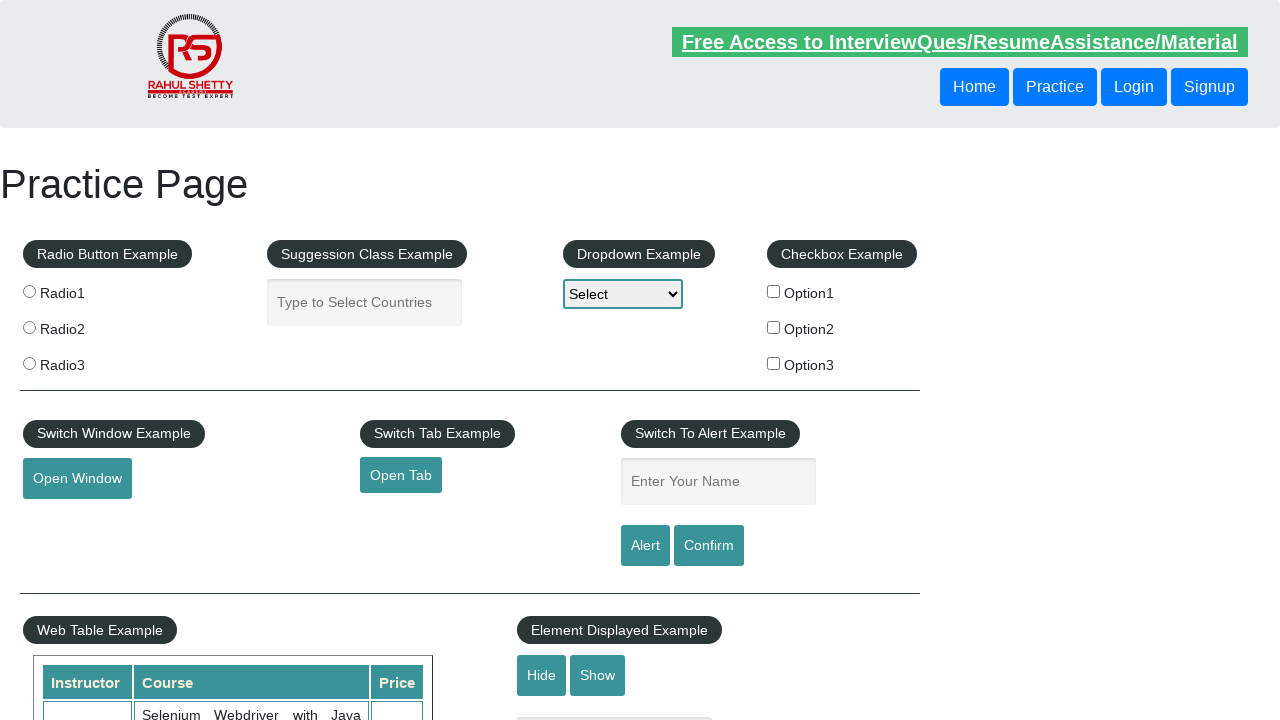

Retrieved 4 cells from current row
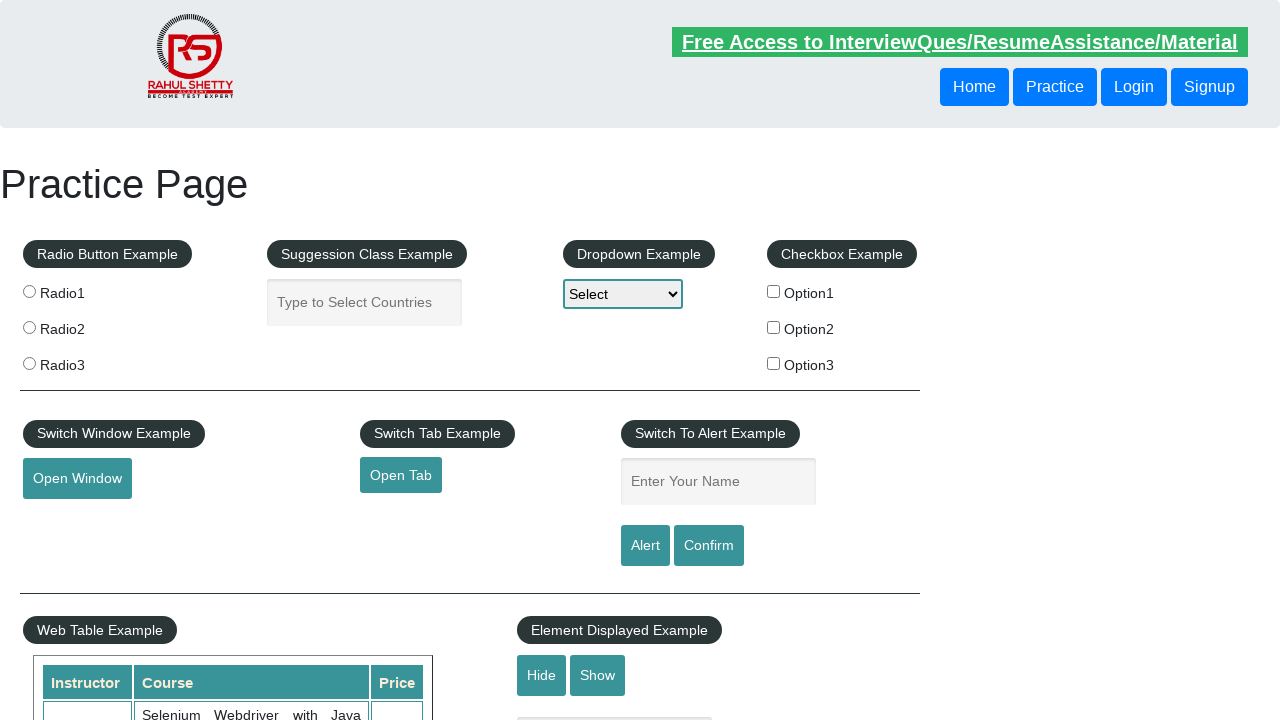

Extracted amount 48 from row; running total: 99
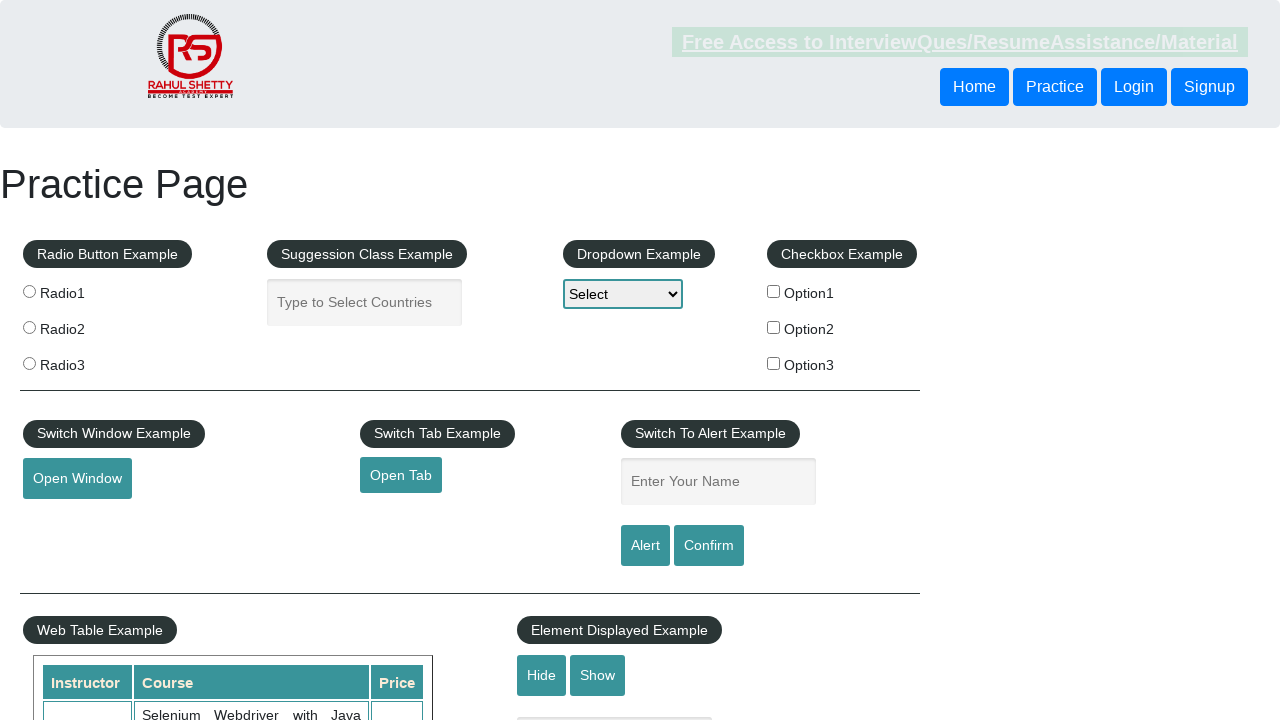

Retrieved 4 cells from current row
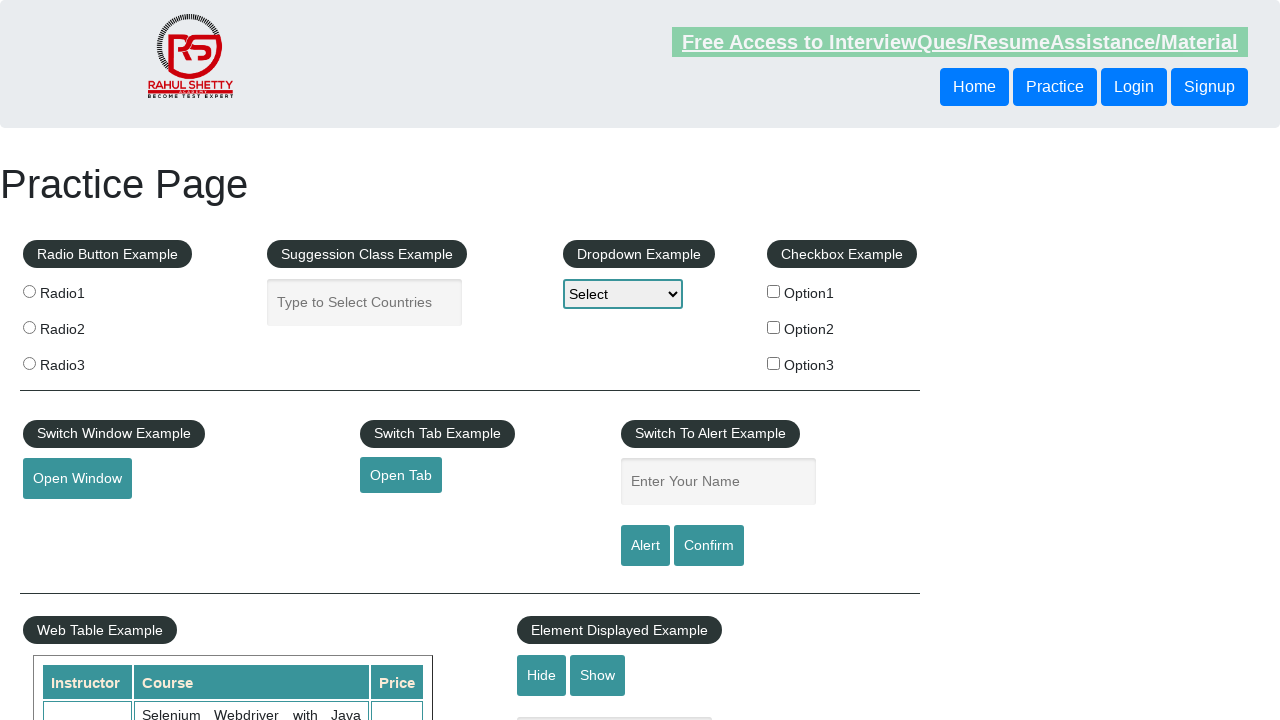

Extracted amount 18 from row; running total: 117
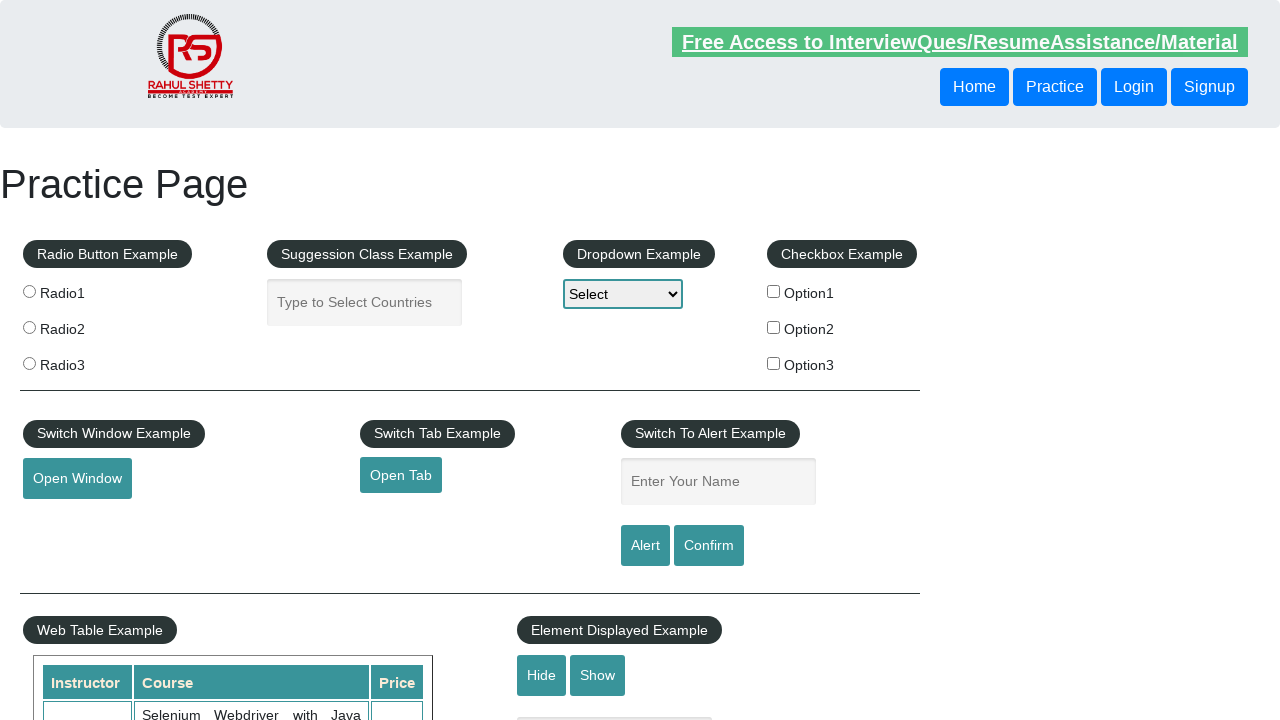

Retrieved 4 cells from current row
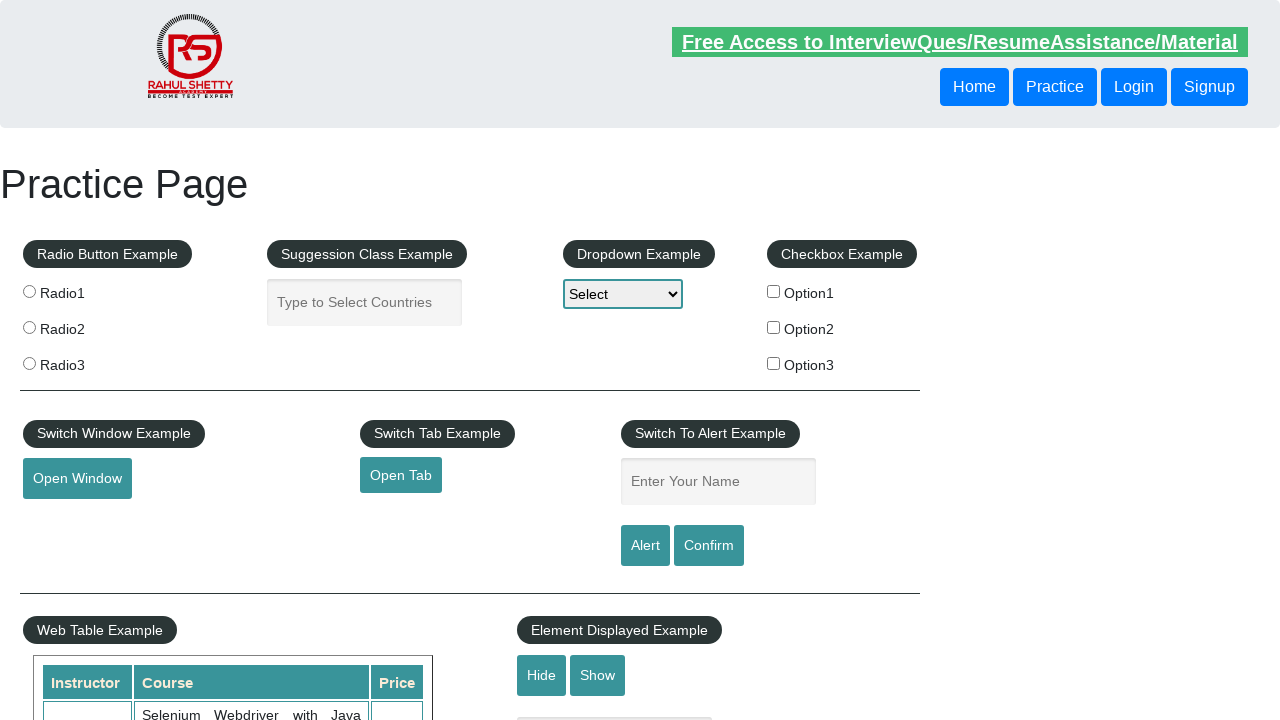

Extracted amount 32 from row; running total: 149
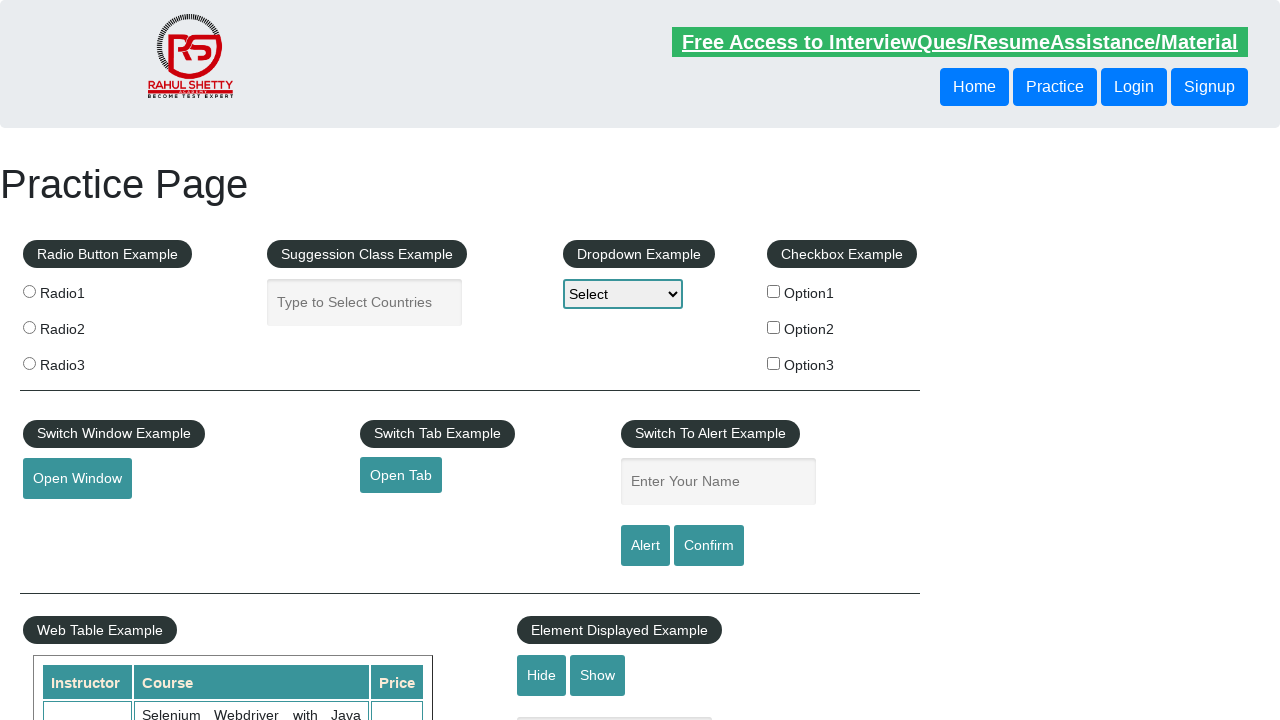

Retrieved 4 cells from current row
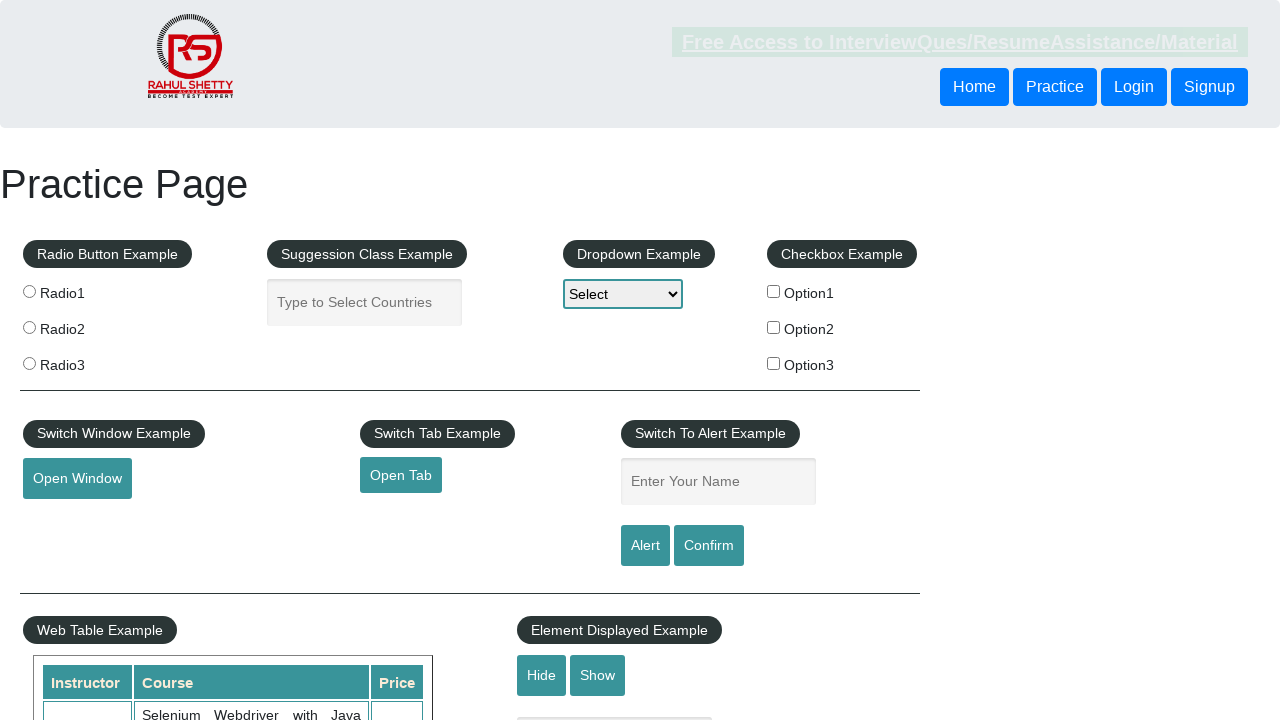

Extracted amount 46 from row; running total: 195
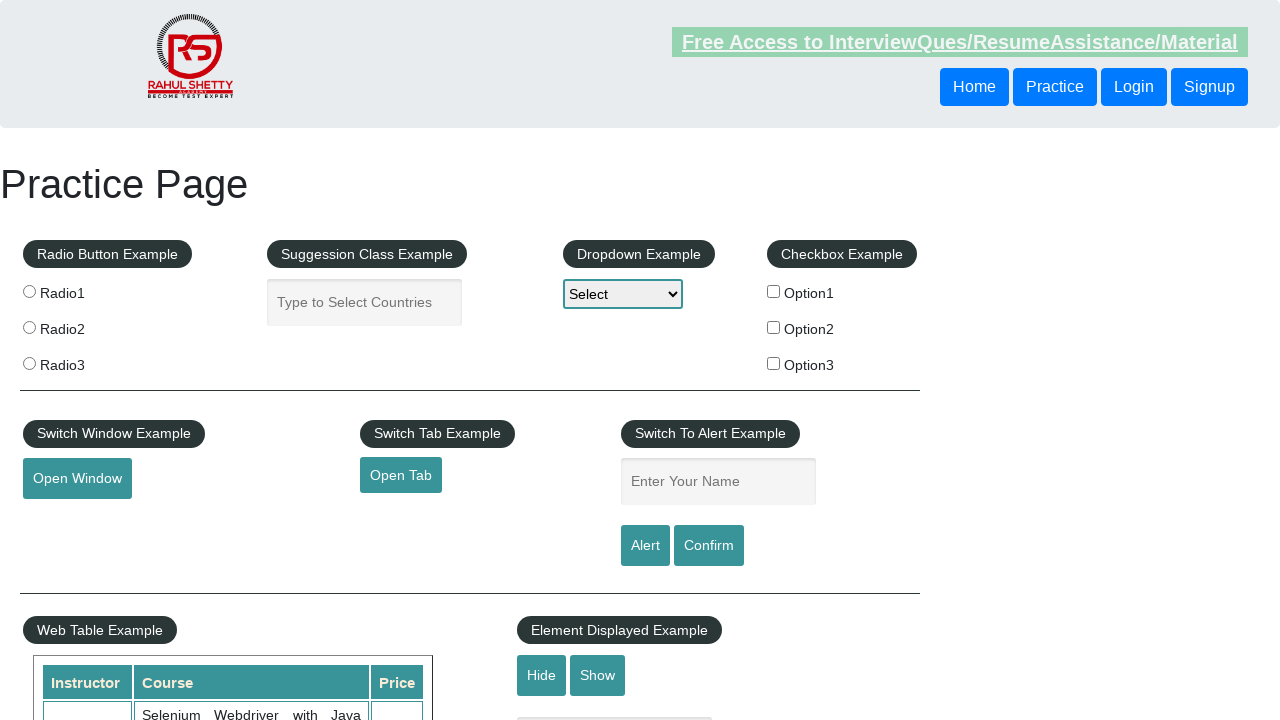

Retrieved 4 cells from current row
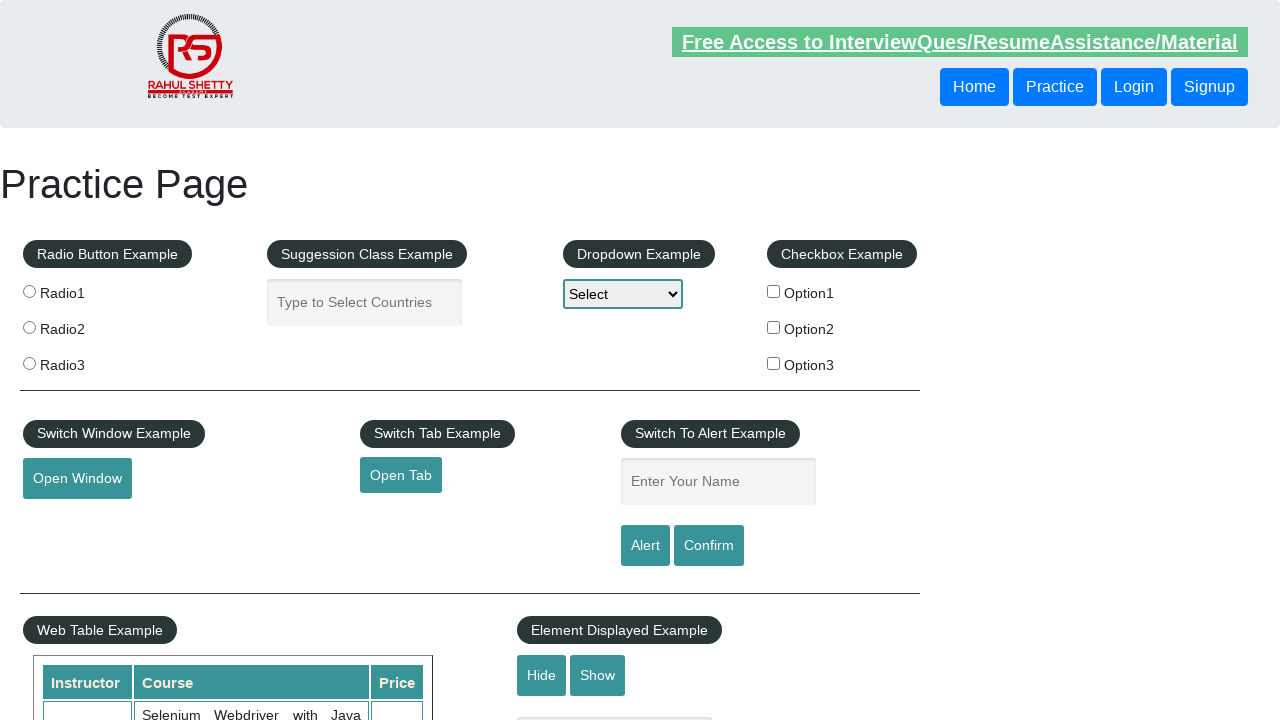

Extracted amount 37 from row; running total: 232
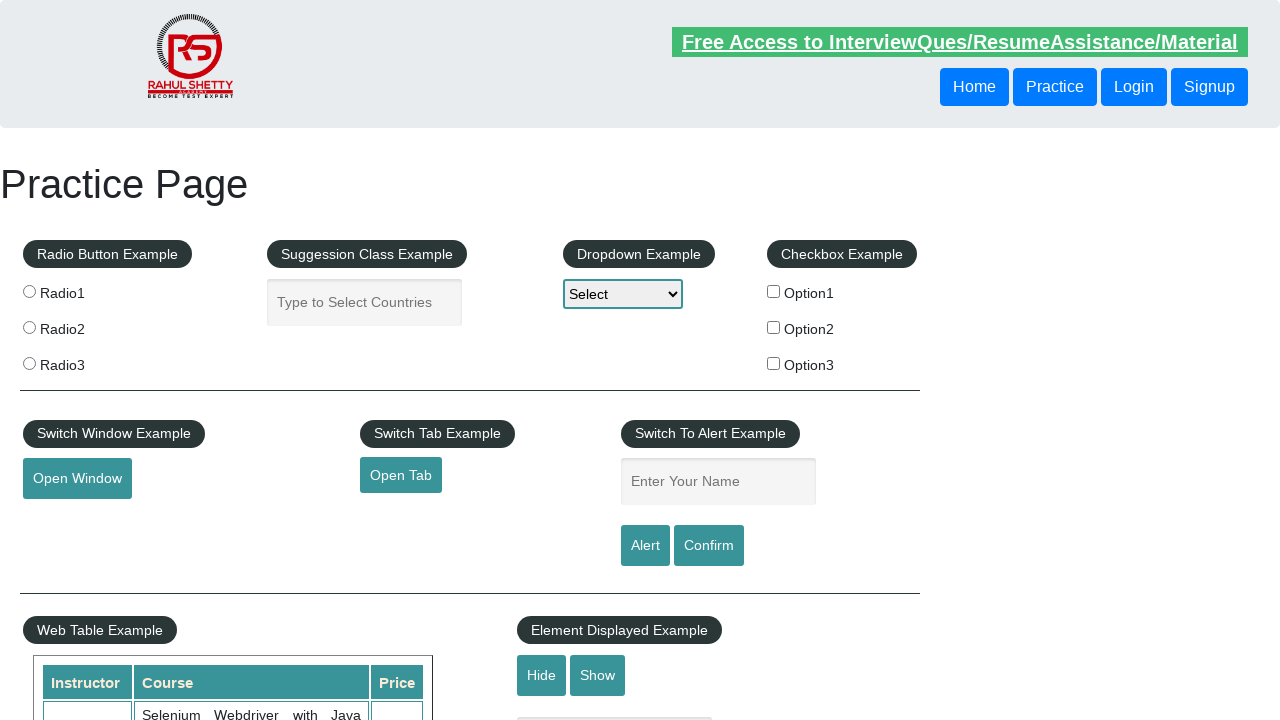

Retrieved 4 cells from current row
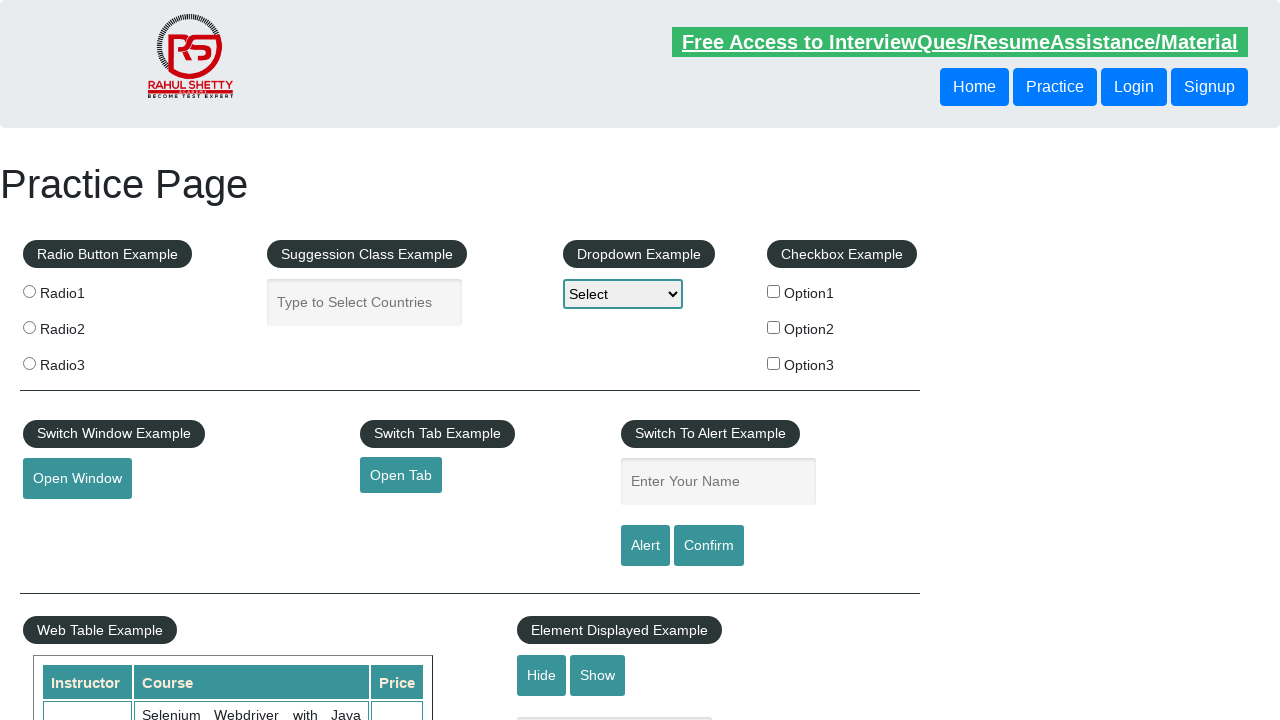

Extracted amount 31 from row; running total: 263
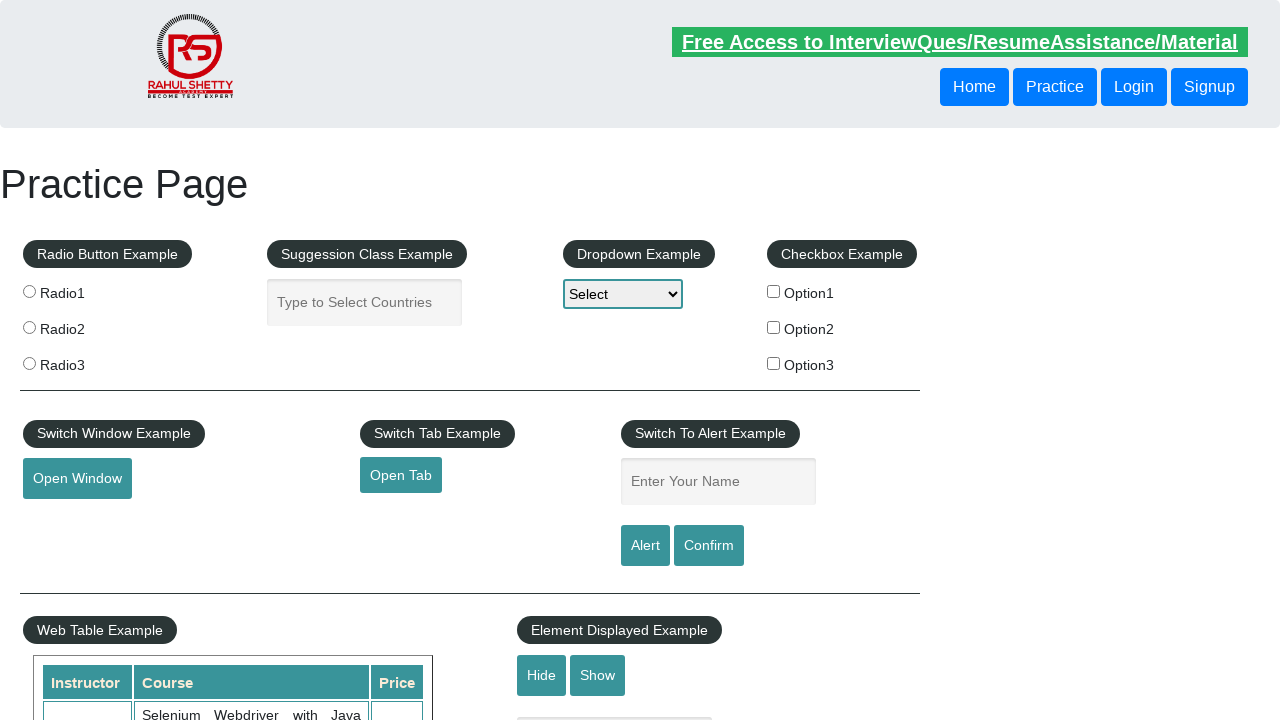

Retrieved 4 cells from current row
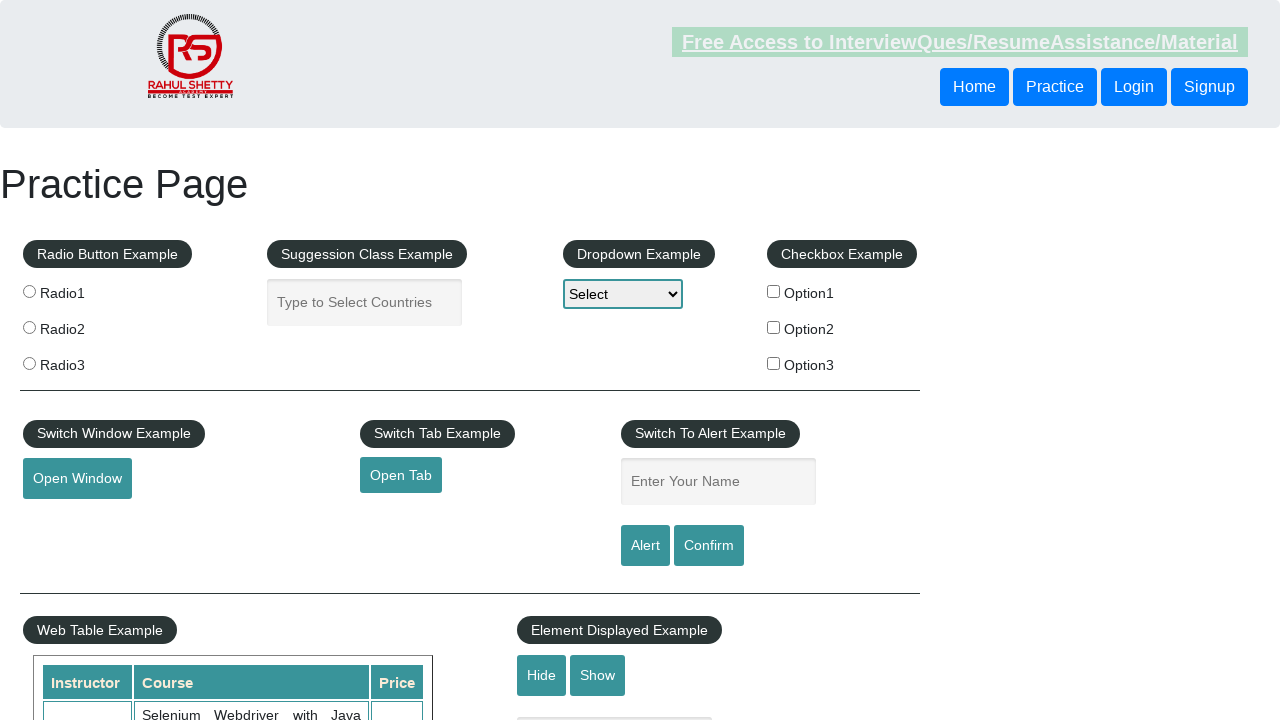

Extracted amount 33 from row; running total: 296
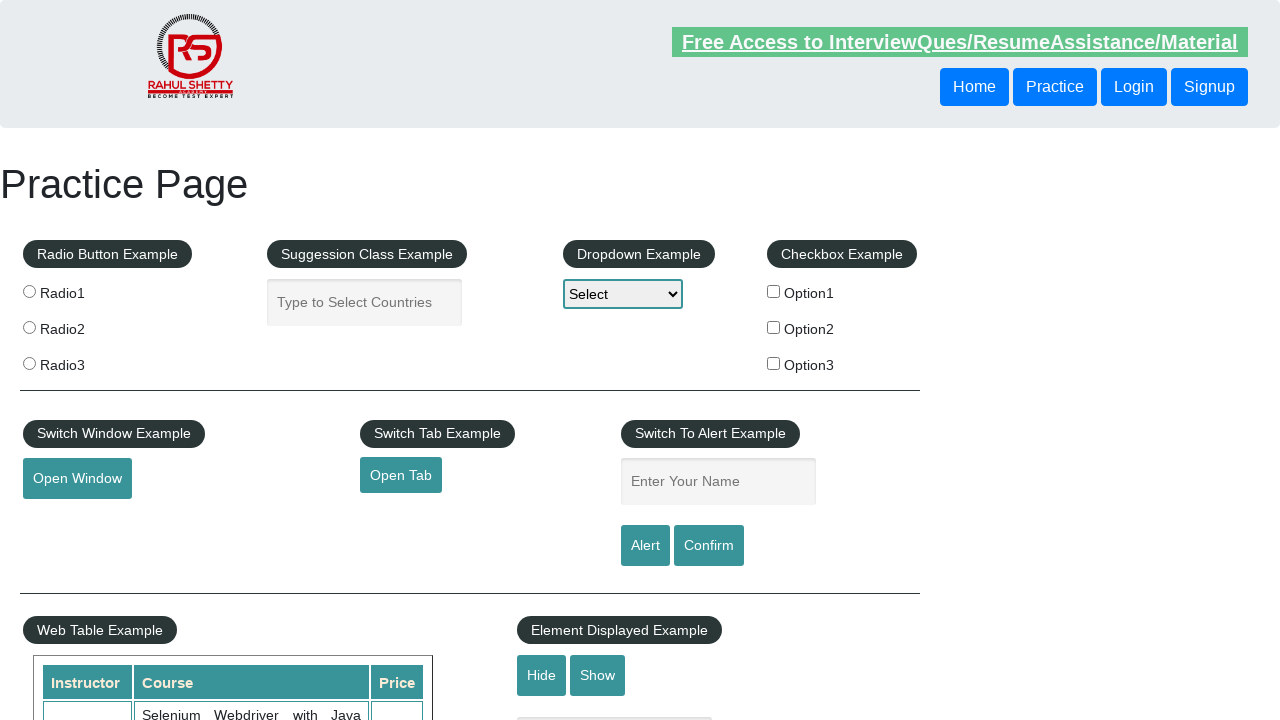

Retrieved 'Total Amount Collected' text from page
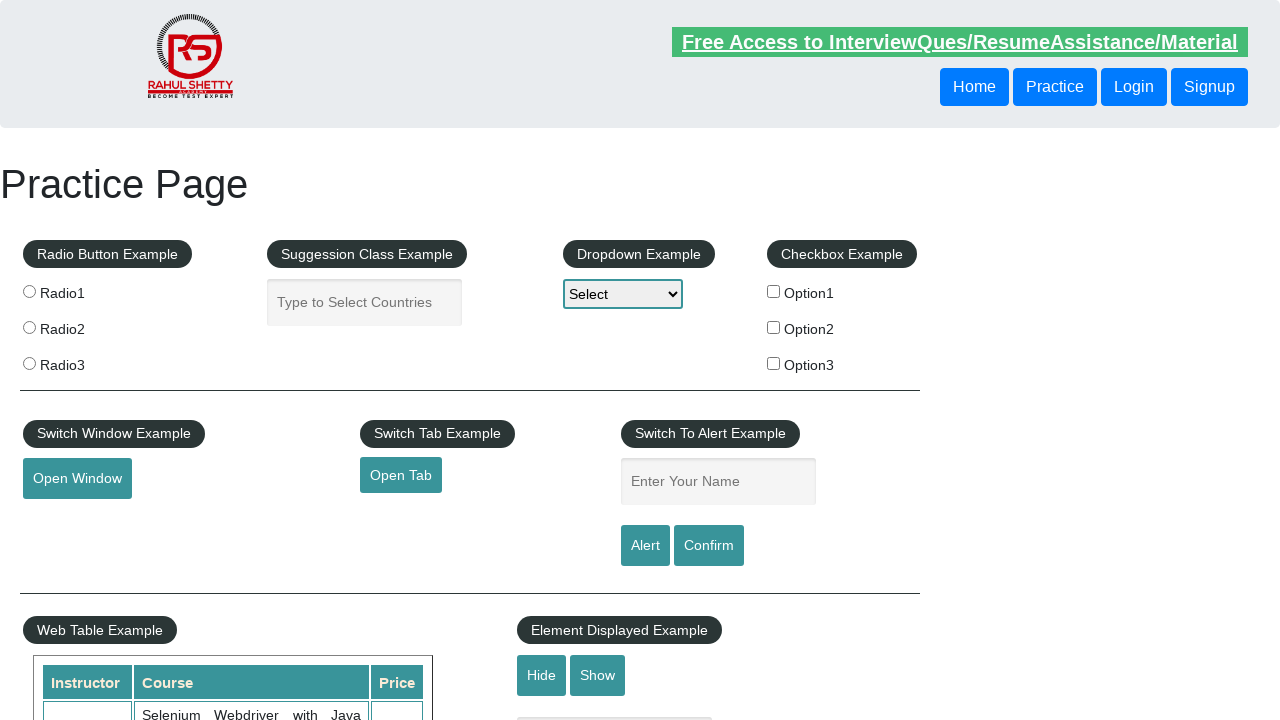

Parsed total amount displayed: 296
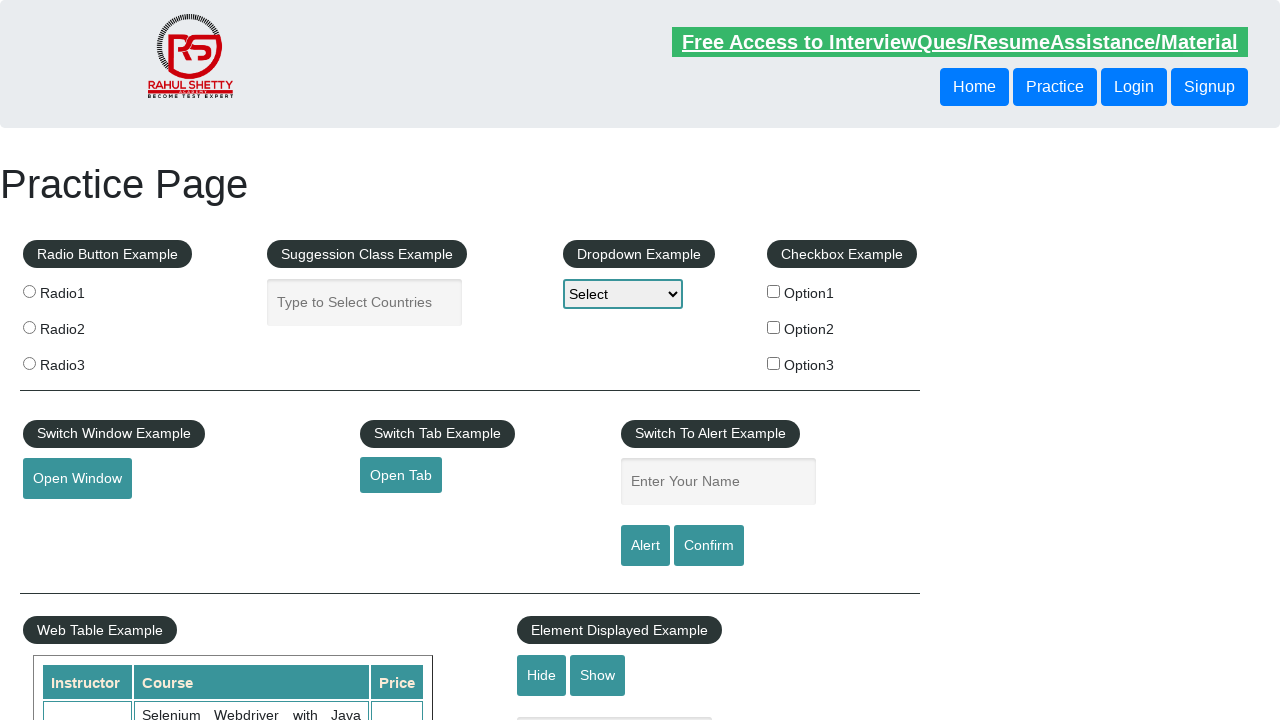

Verified calculated sum (296) matches displayed total (296)
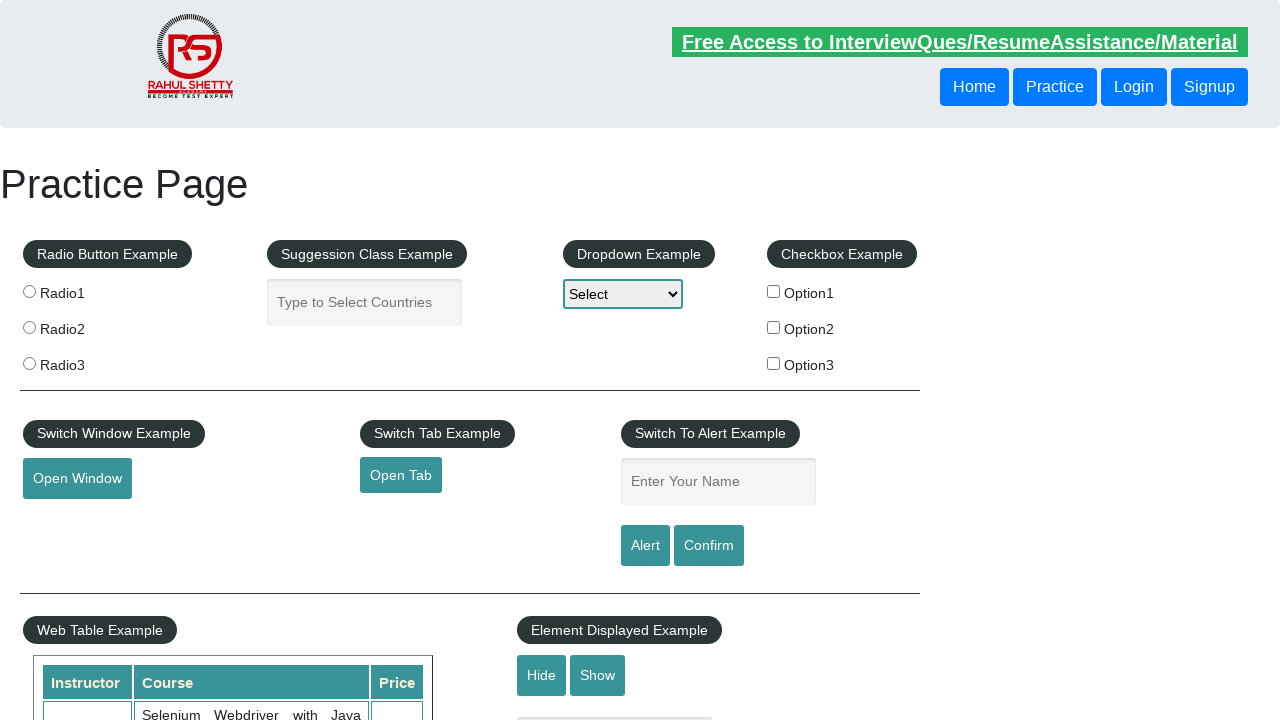

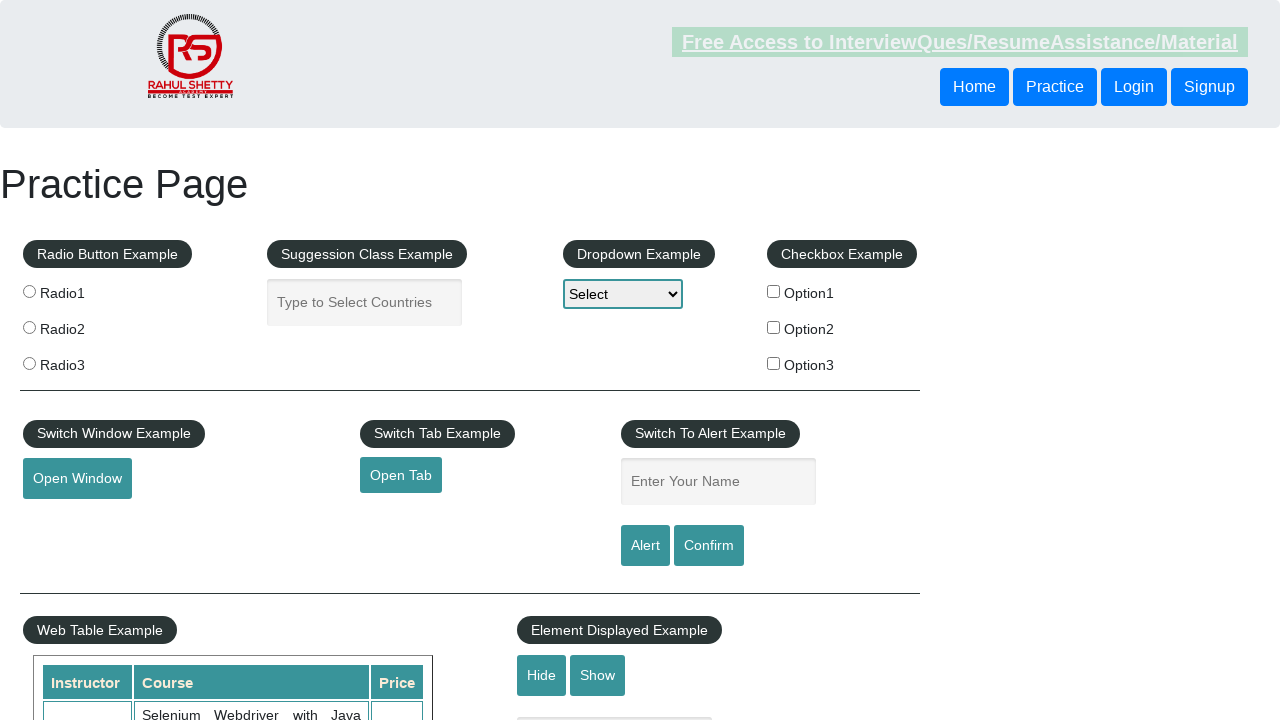